Tests successful registration form submission by filling in name, email, and password fields

Starting URL: https://lm.skillbox.cc/qa_tester/module06/register/

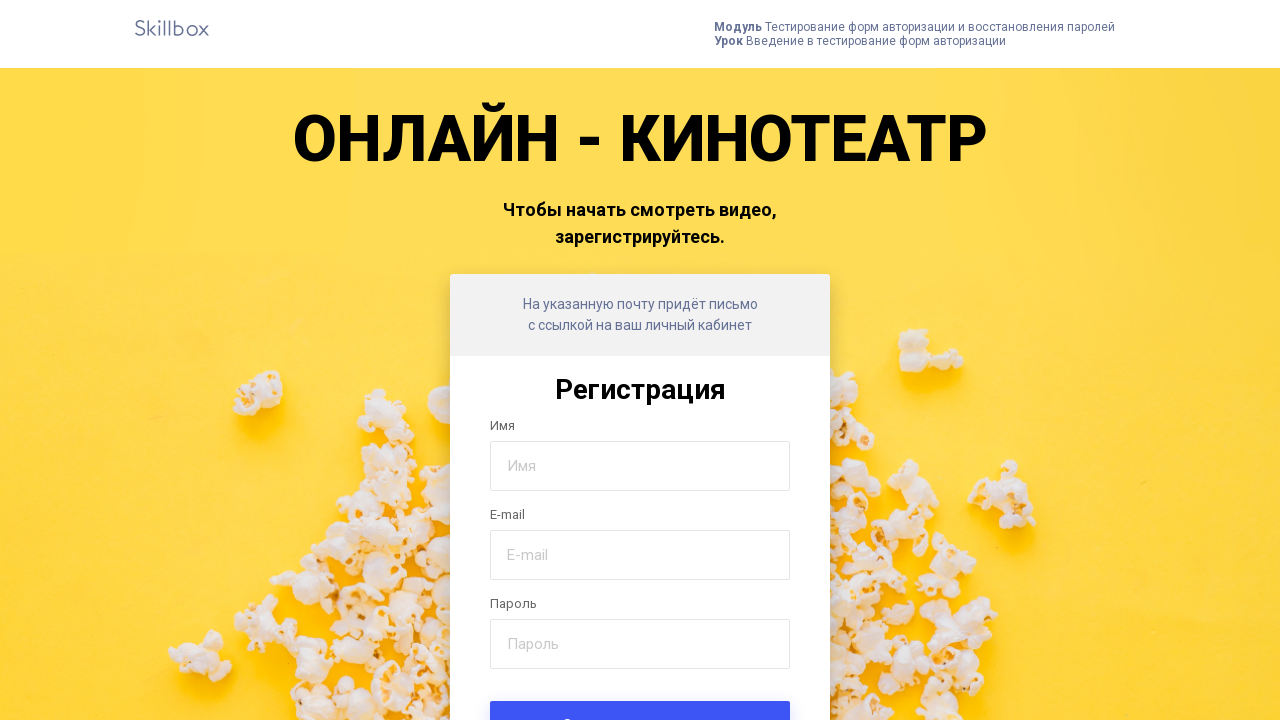

Filled name field with 'Salut' on input[name='name']
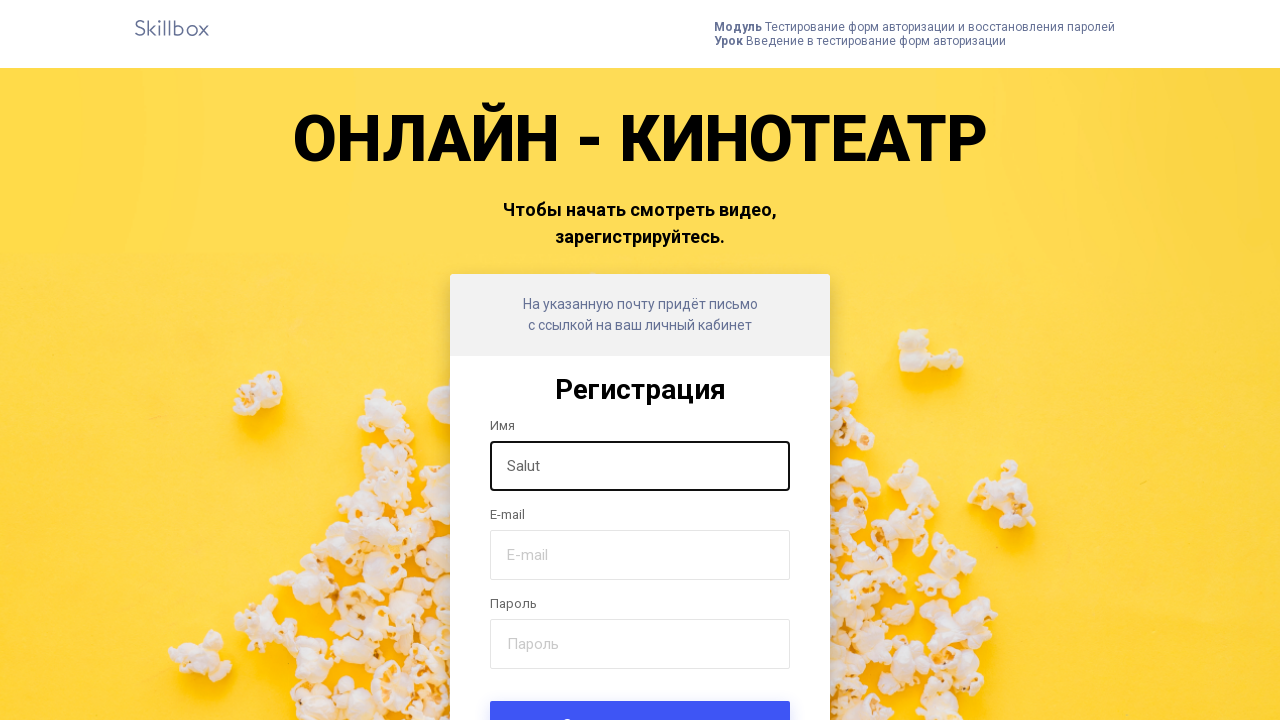

Filled email field with 'skillbox@test.ru' on input[name='email']
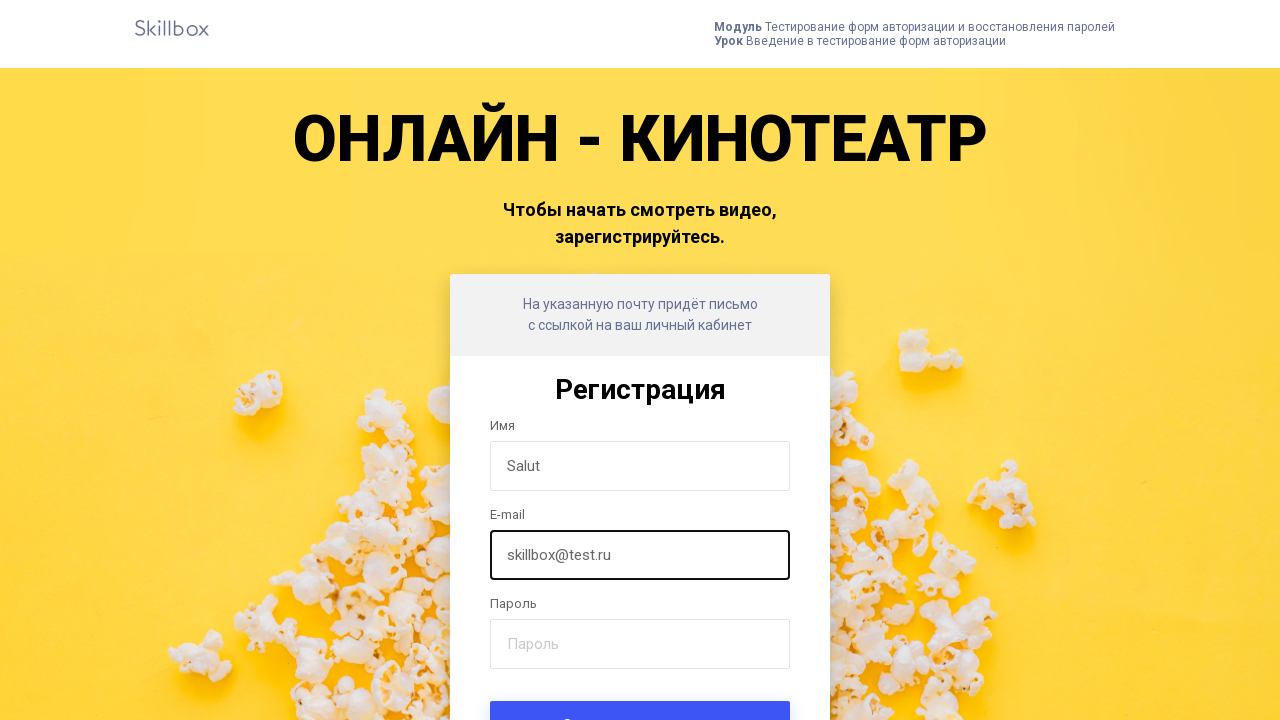

Filled password field with 'qwerty!123' on input[name='password']
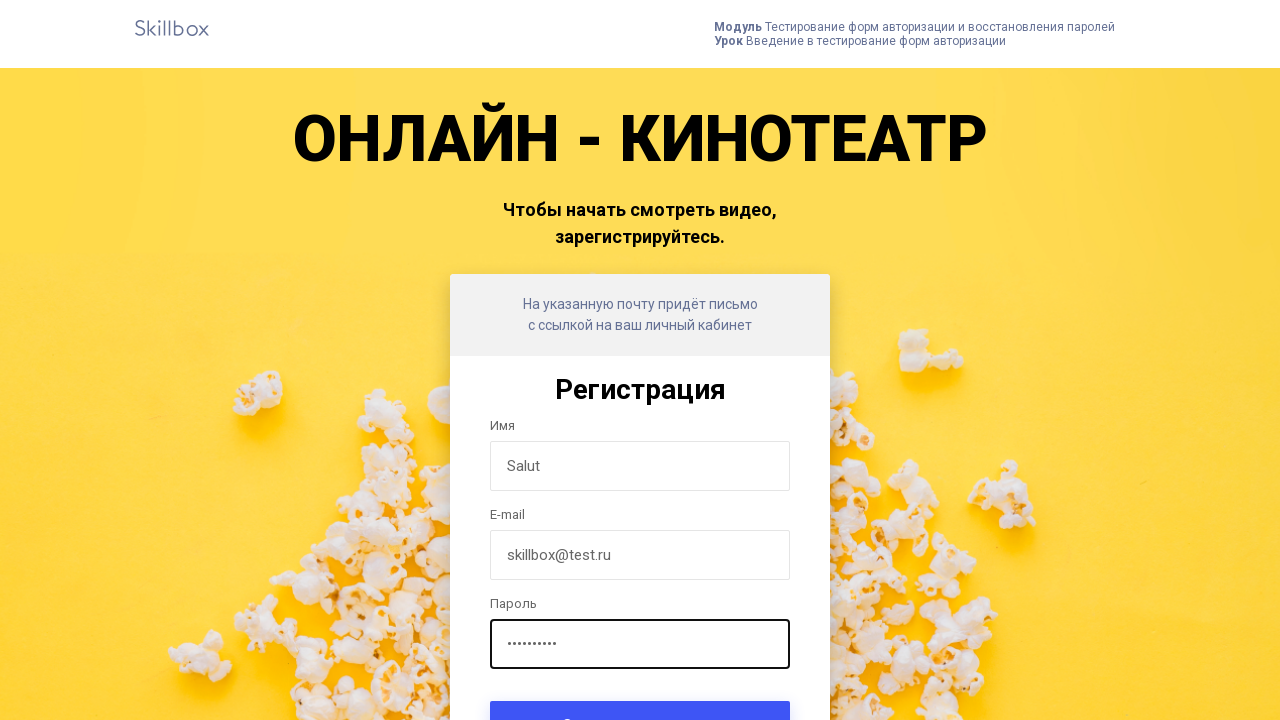

Clicked form submit button at (640, 696) on .form-submit
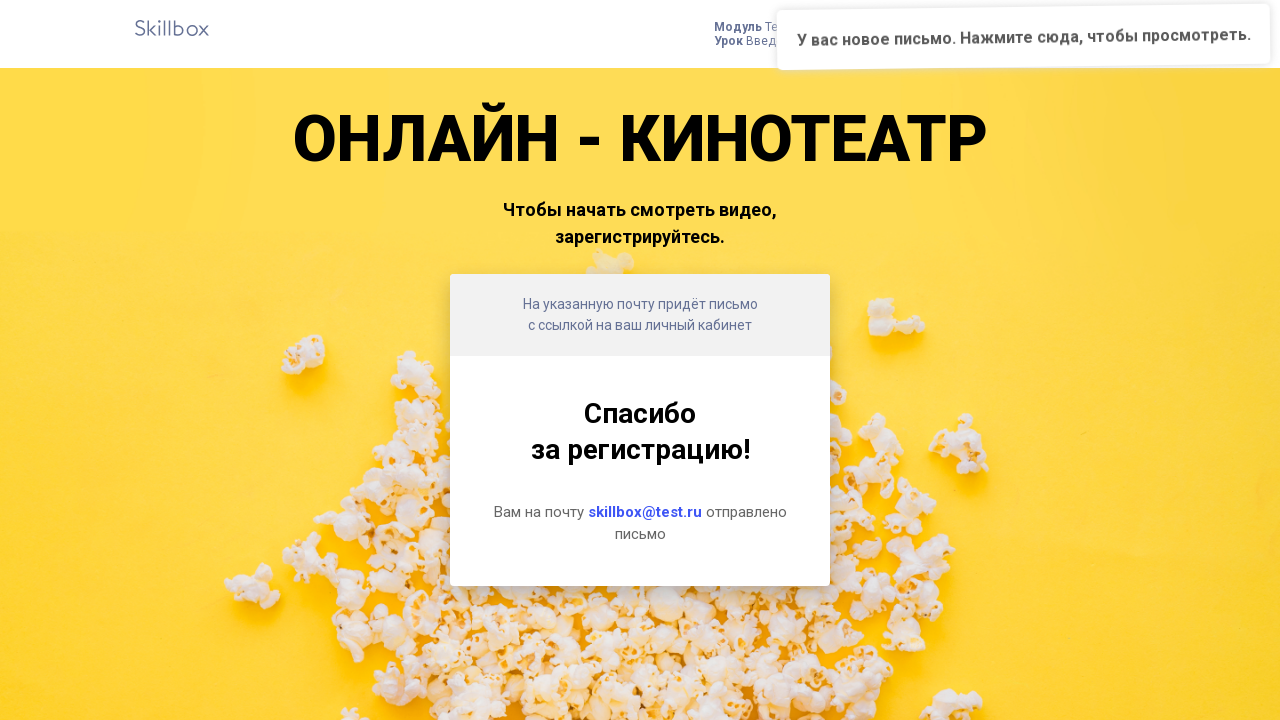

Success message 'Вам на почту' appeared - registration successful
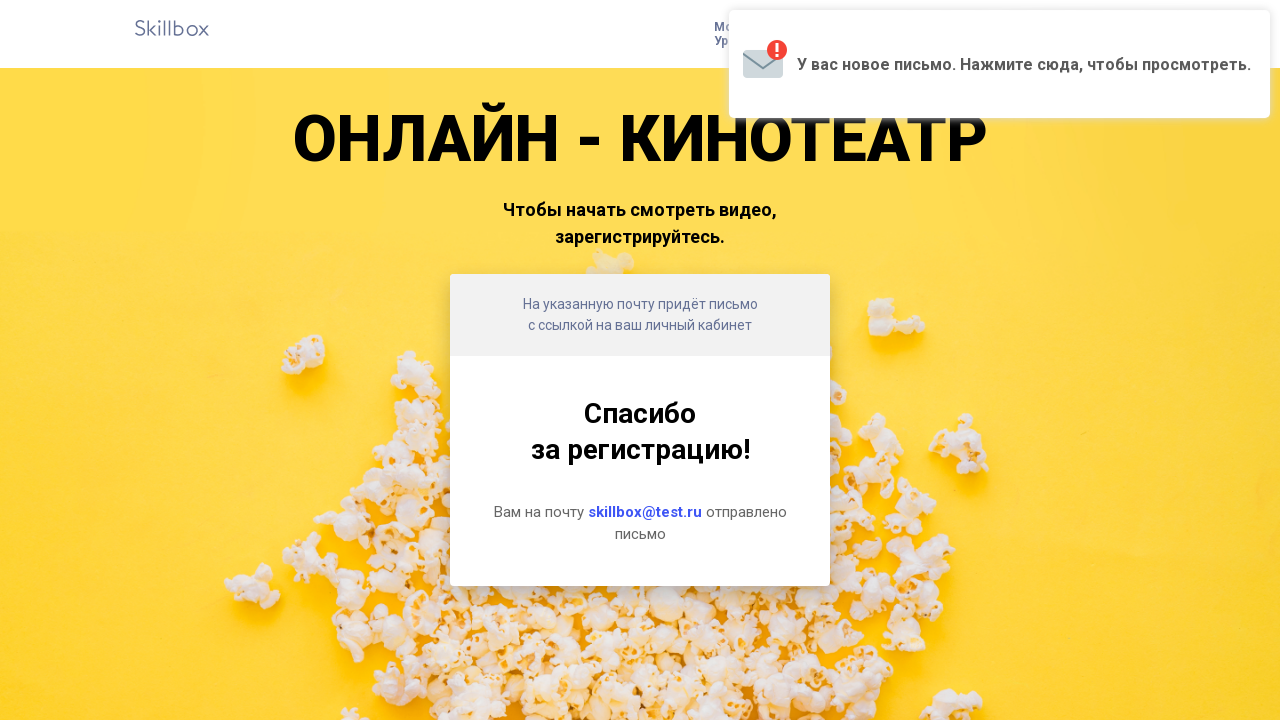

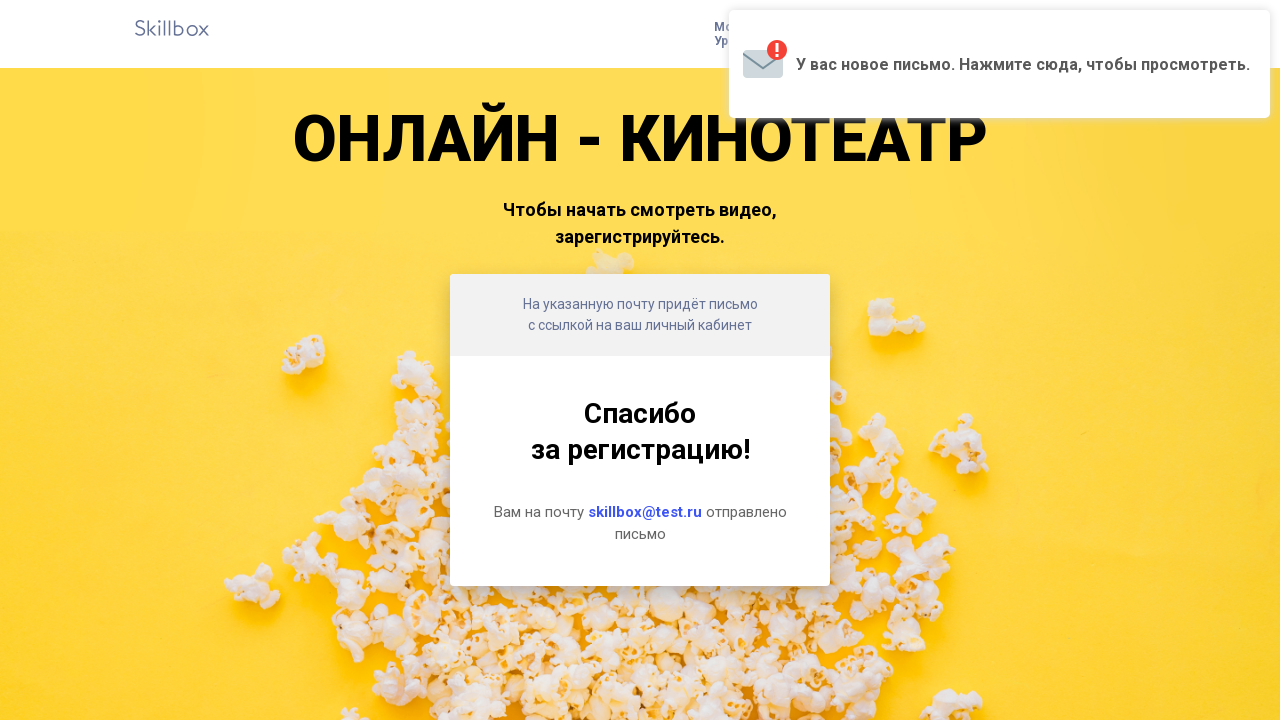